Tests JavaScript prompt dialog by sending text input to the prompt

Starting URL: https://the-internet.herokuapp.com/javascript_alerts

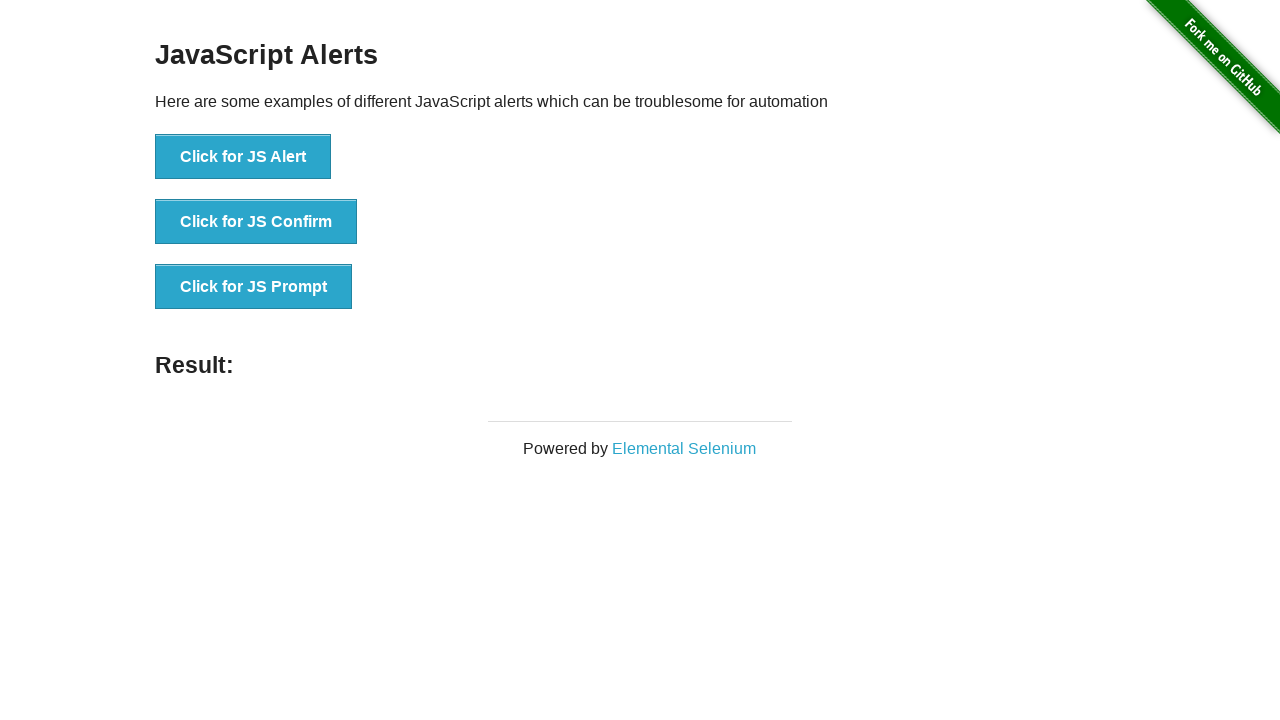

Set up dialog handler to accept prompt with message 'Merhaba Alert'
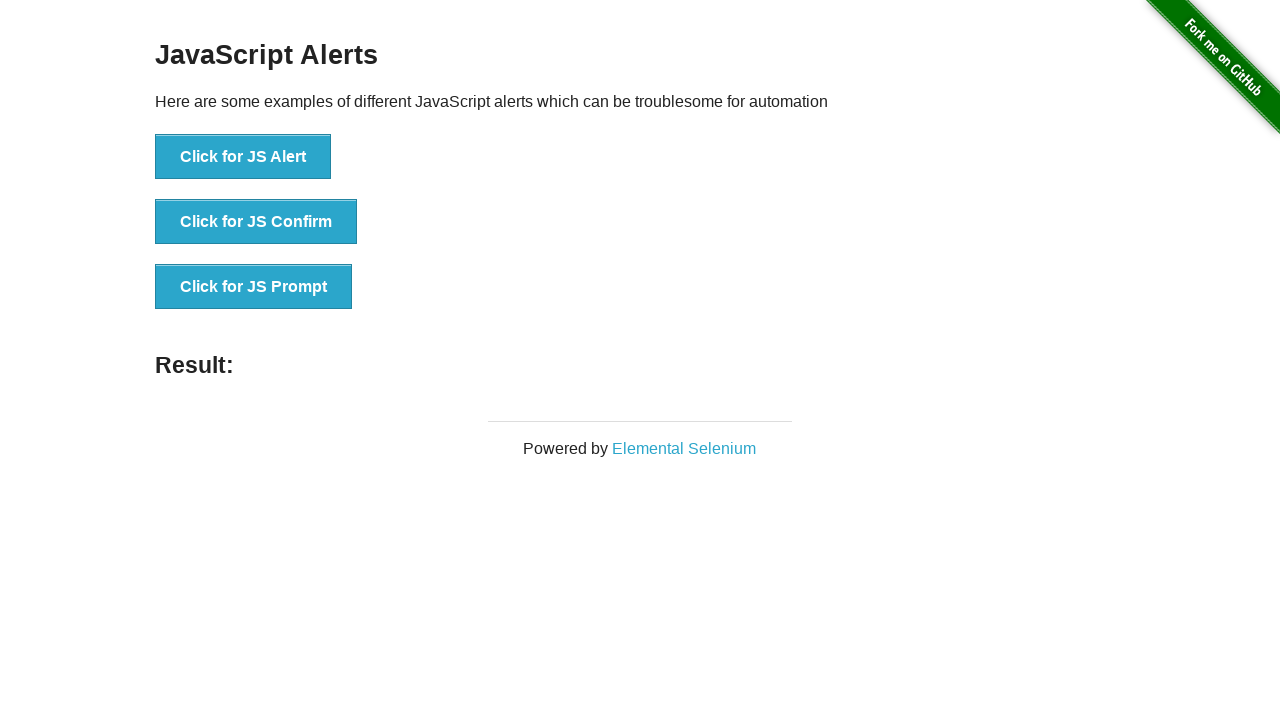

Clicked the JavaScript prompt button at (254, 287) on button[onclick='jsPrompt()']
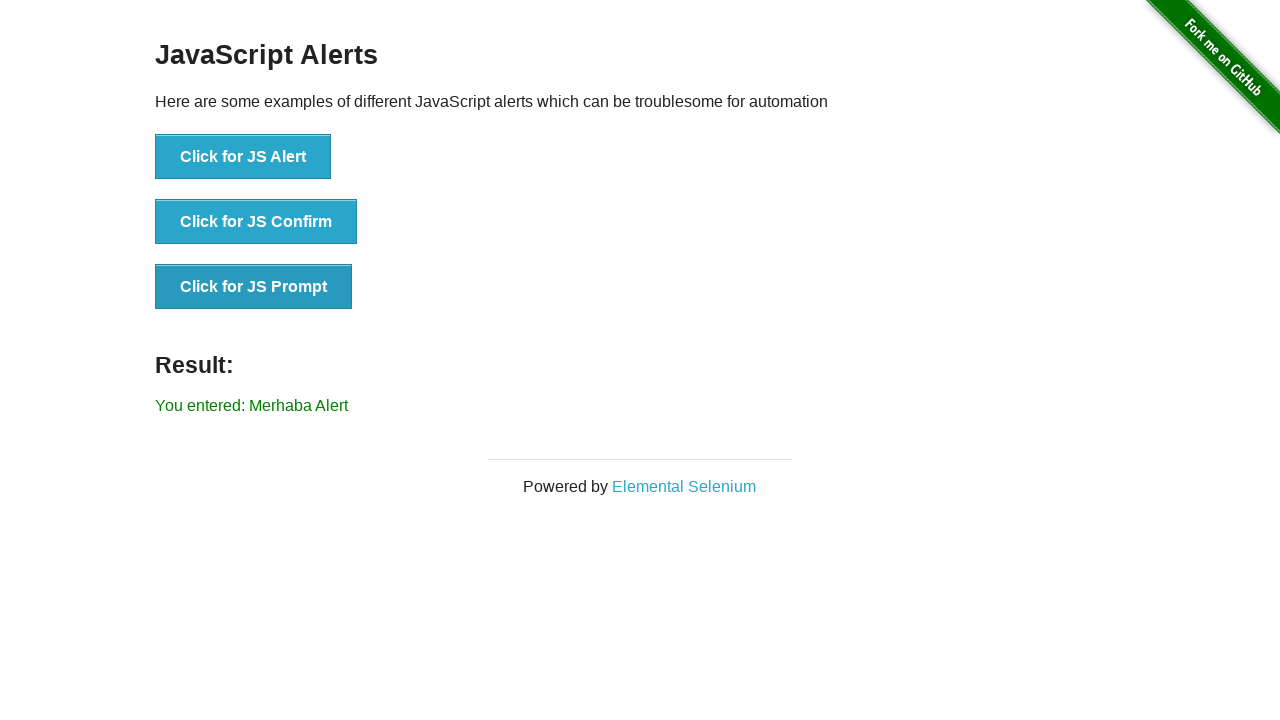

Verified that 'Merhaba Alert' message appears in the result element
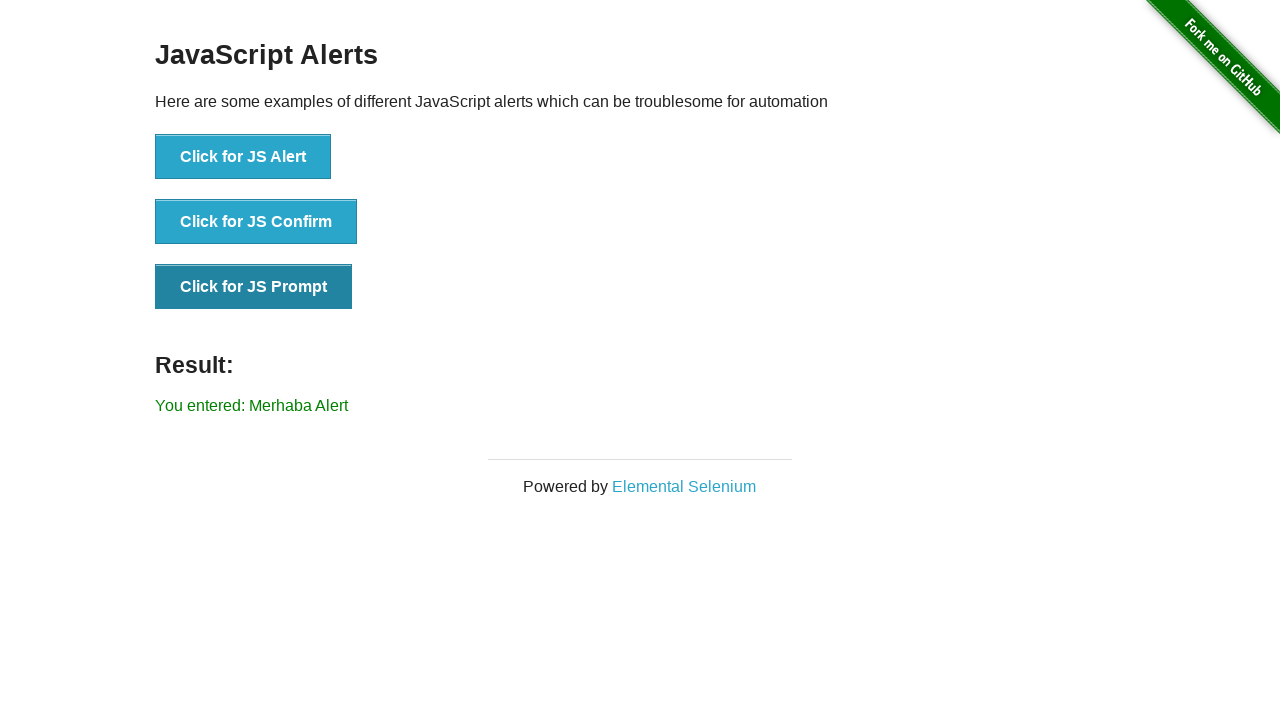

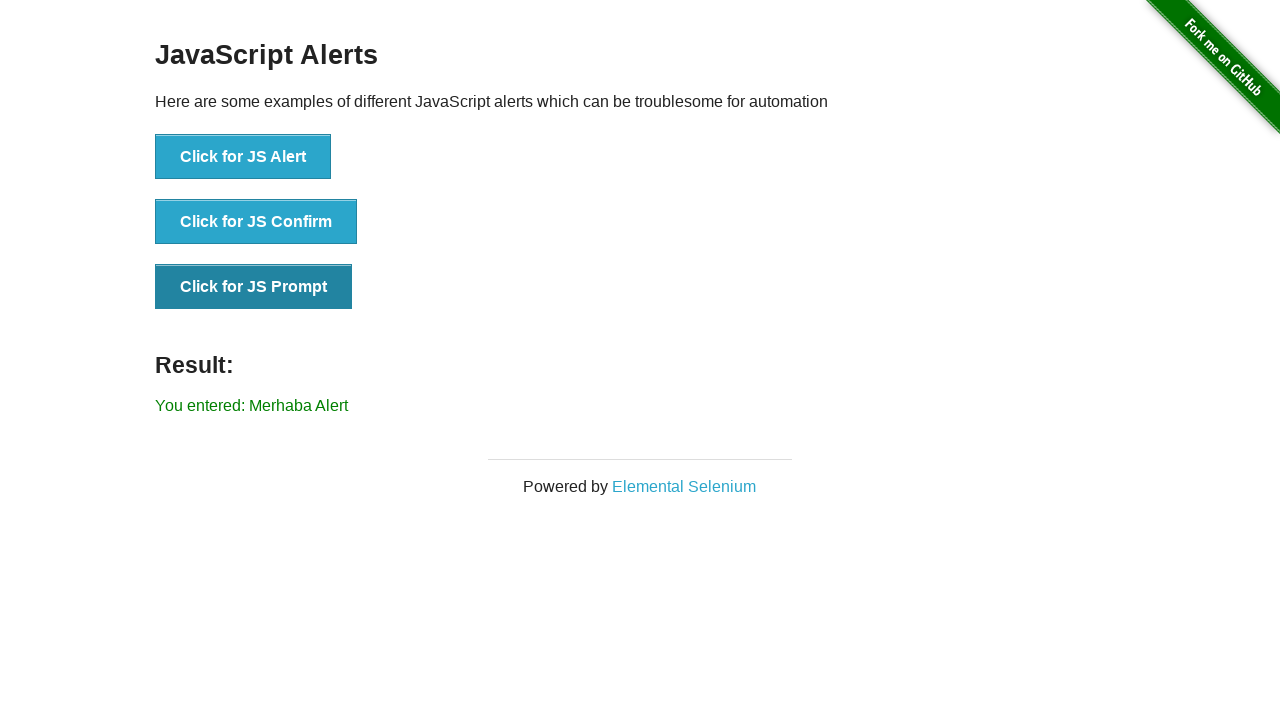